Navigates to a demo table page and interacts with an employee manager table by clicking on the demo table link and waiting for the table to load

Starting URL: http://automationbykrishna.com/#

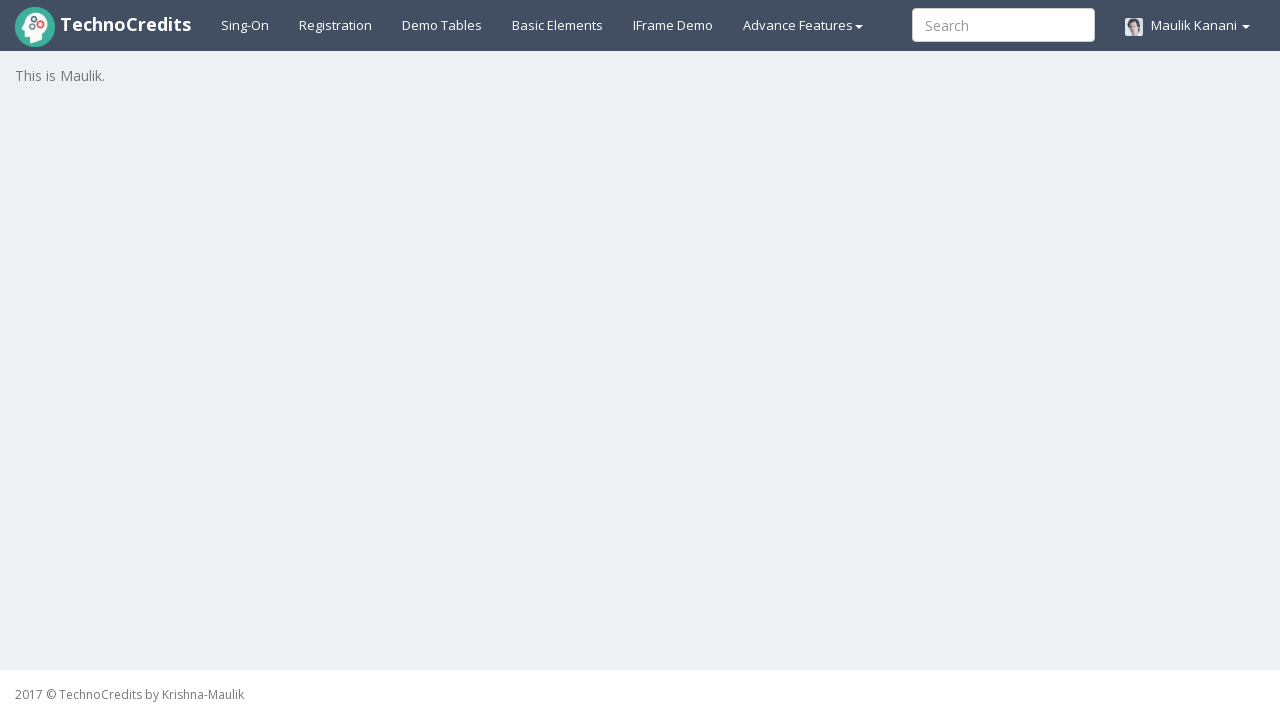

Clicked on the demo table link at (442, 25) on xpath=//*[@id='demotable']
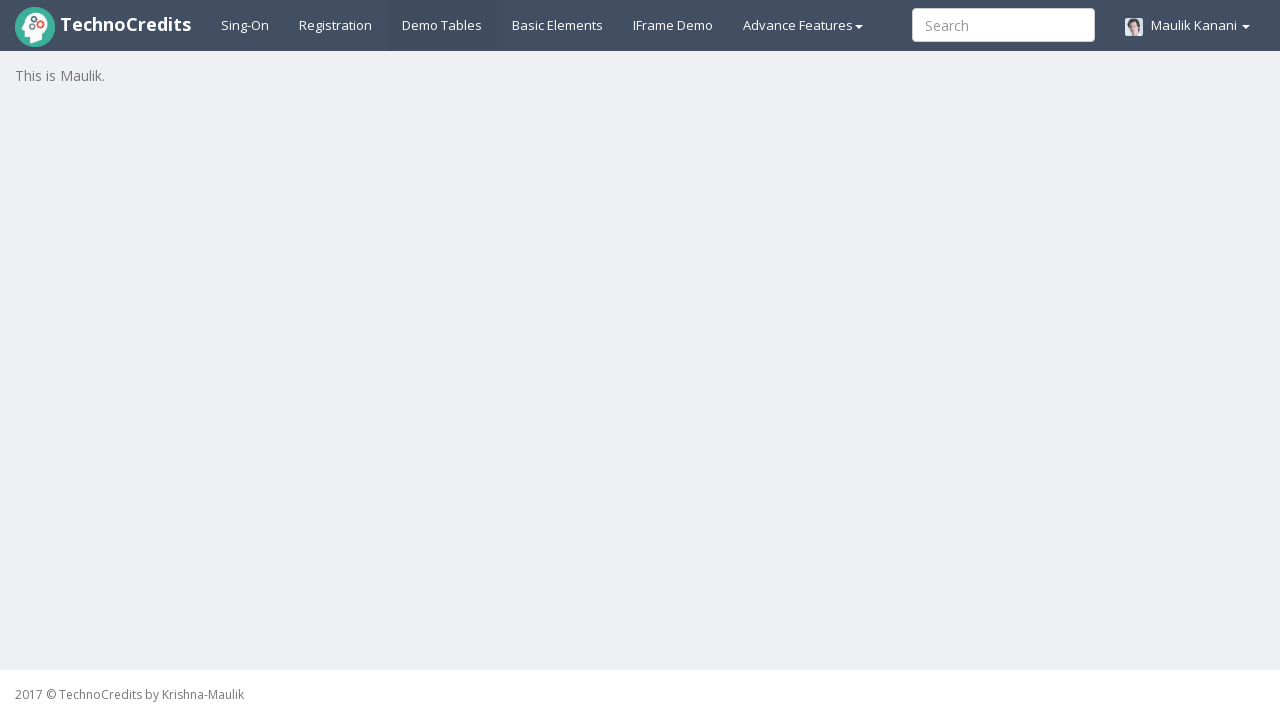

Employee manager table loaded with visible rows
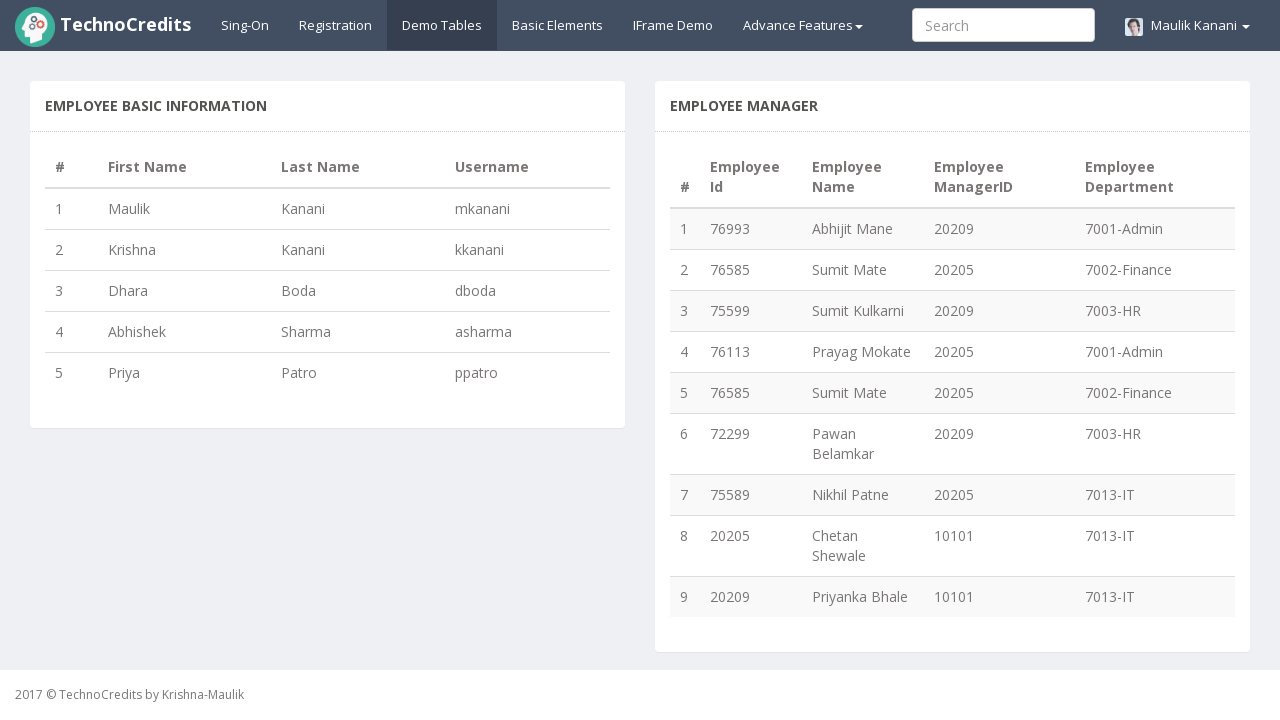

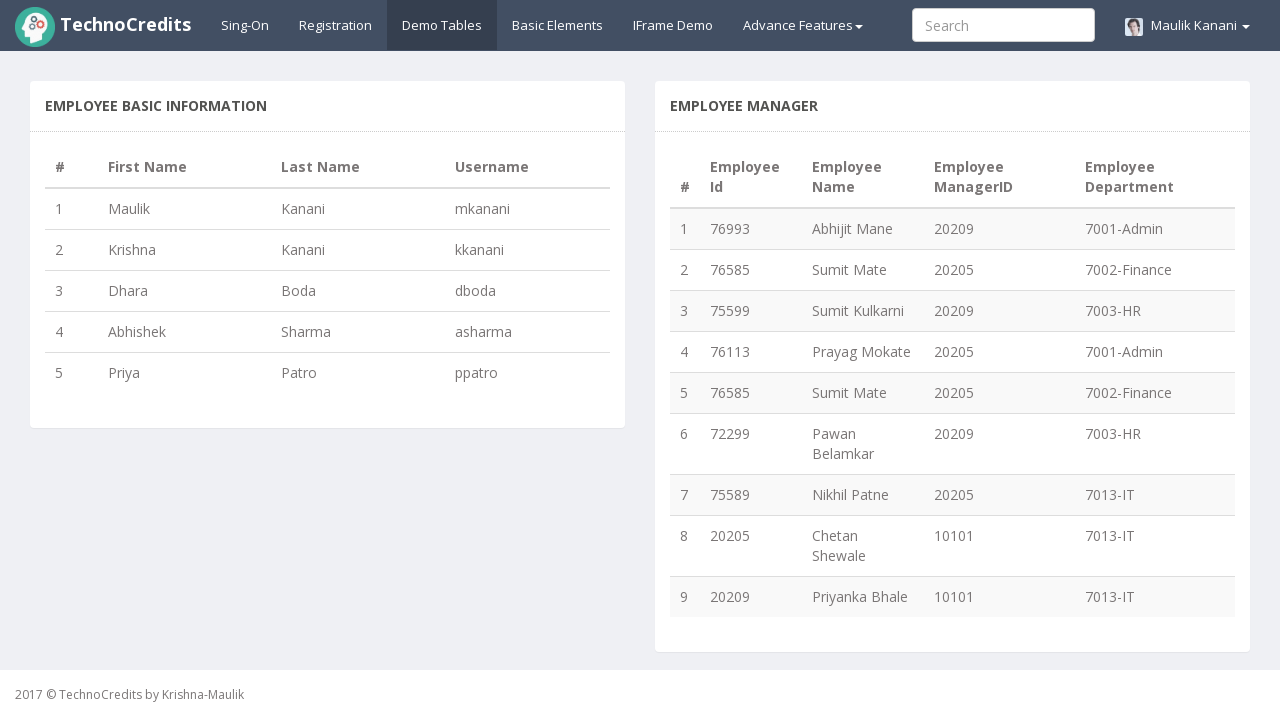